Opens Buttons section and verifies the three button types are present

Starting URL: https://demoqa.com/elements

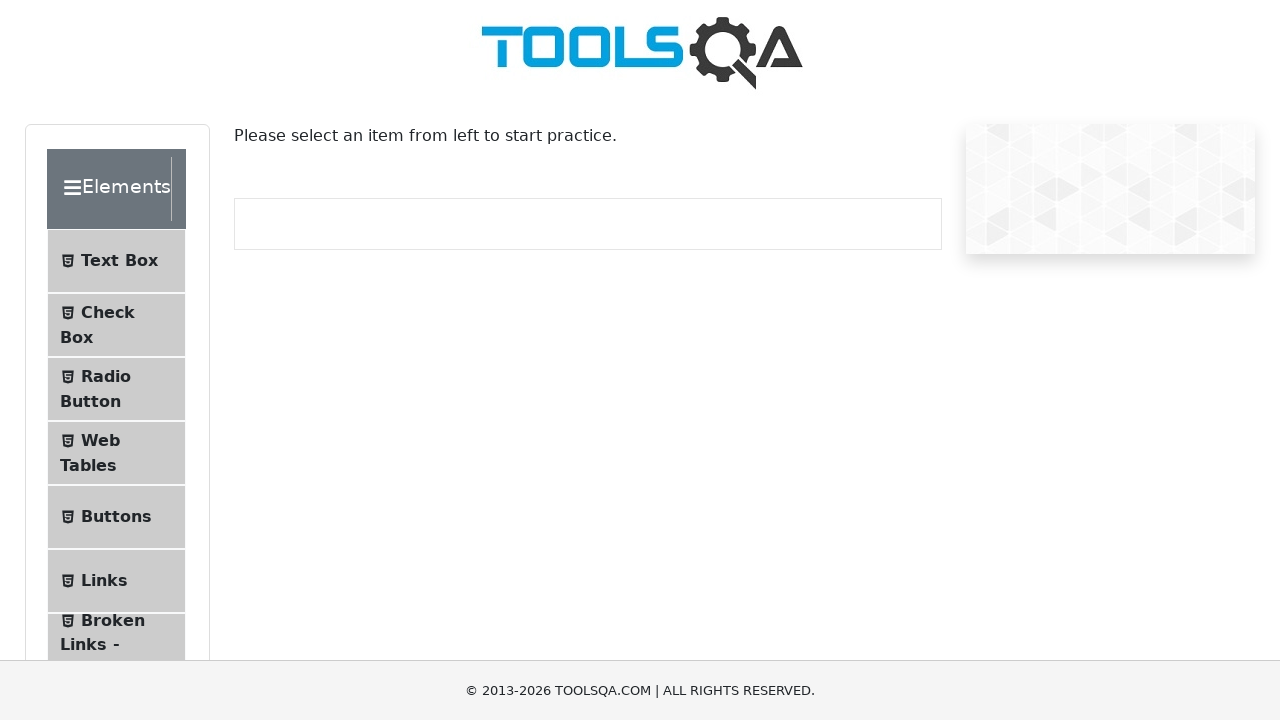

Clicked on Buttons menu item at (116, 517) on text=Buttons
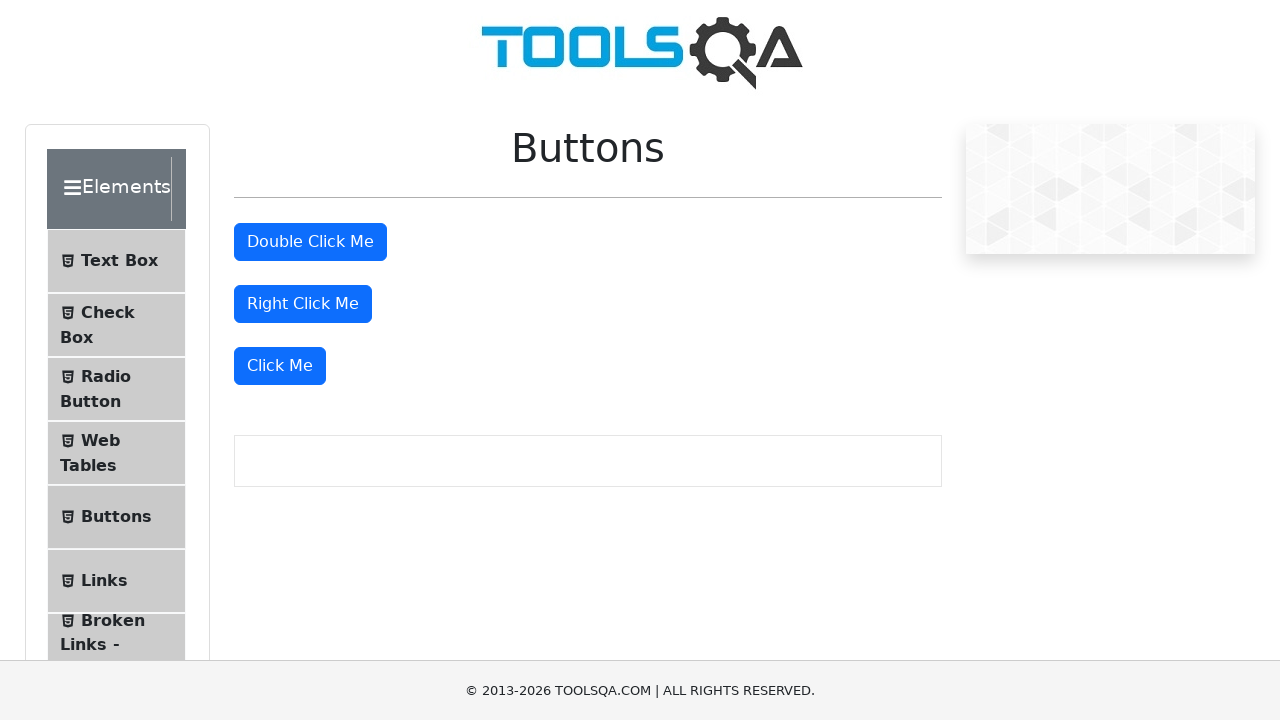

Buttons section loaded and primary button element is visible
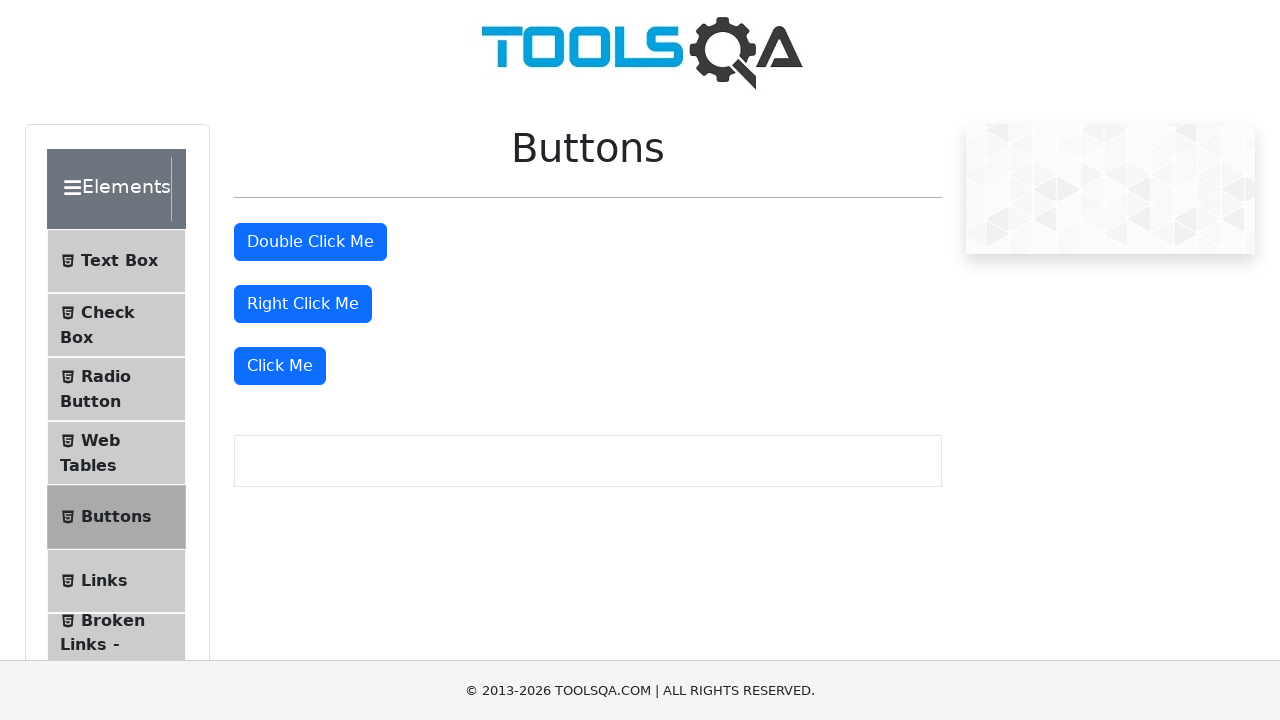

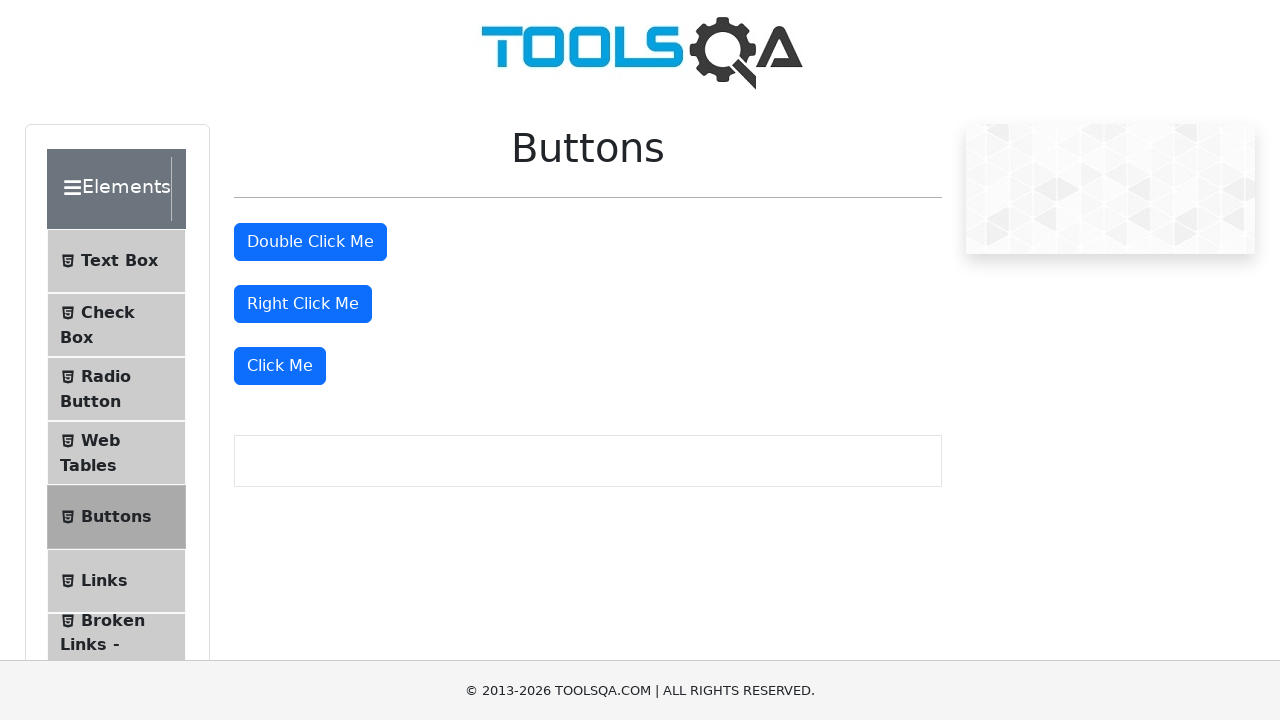